Tests drag and drop functionality by dragging an element from source to target location within an iframe

Starting URL: https://jqueryui.com/droppable/

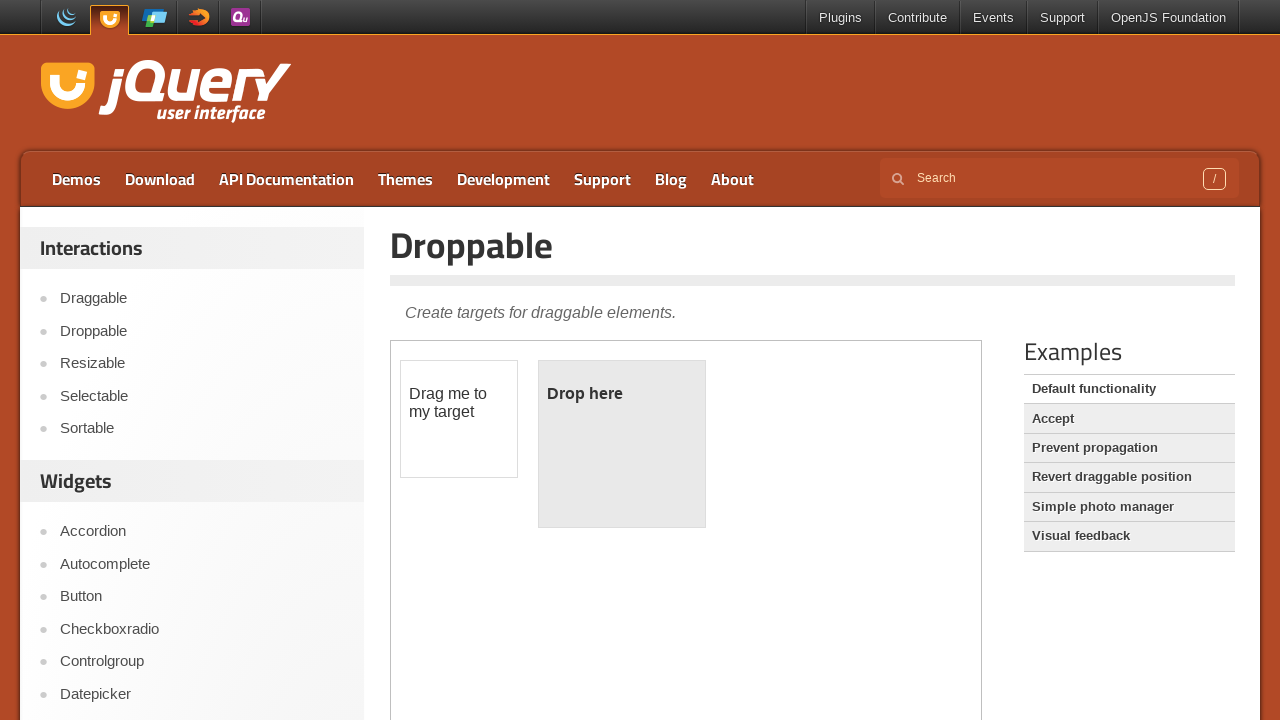

Located the first iframe containing drag and drop demo
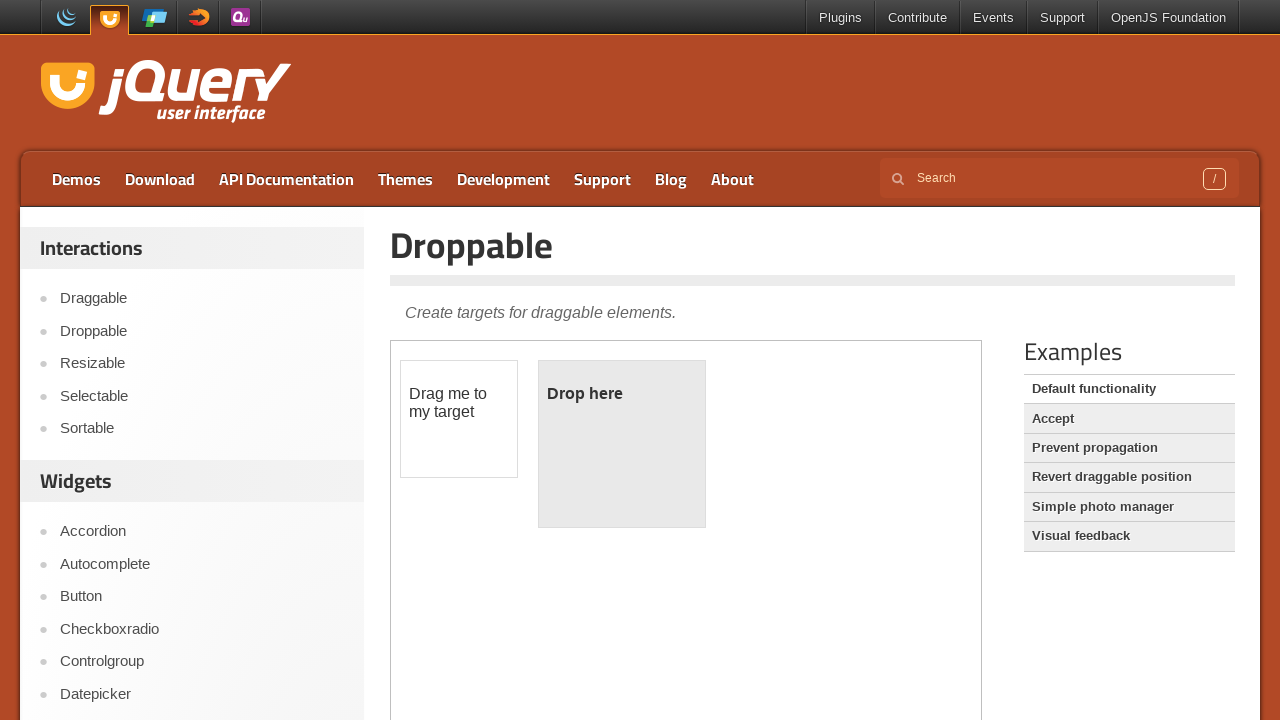

Located the draggable element 'Drag me to my target'
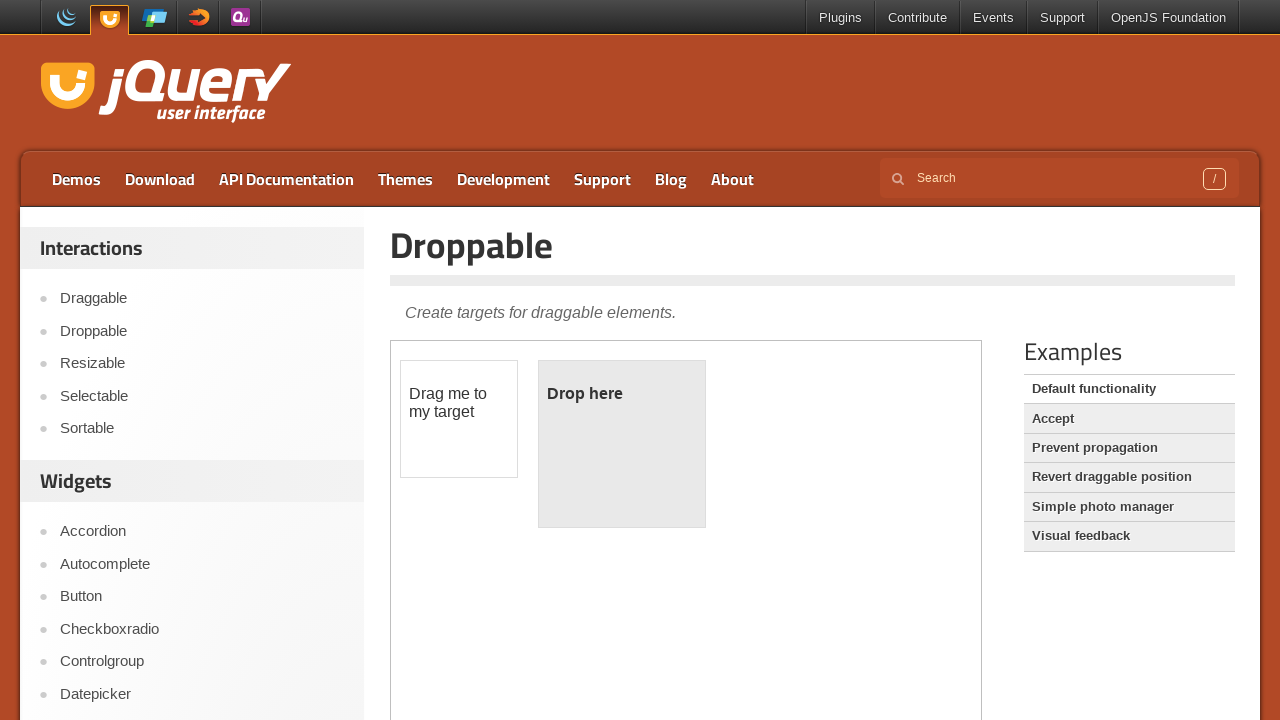

Located the droppable target element
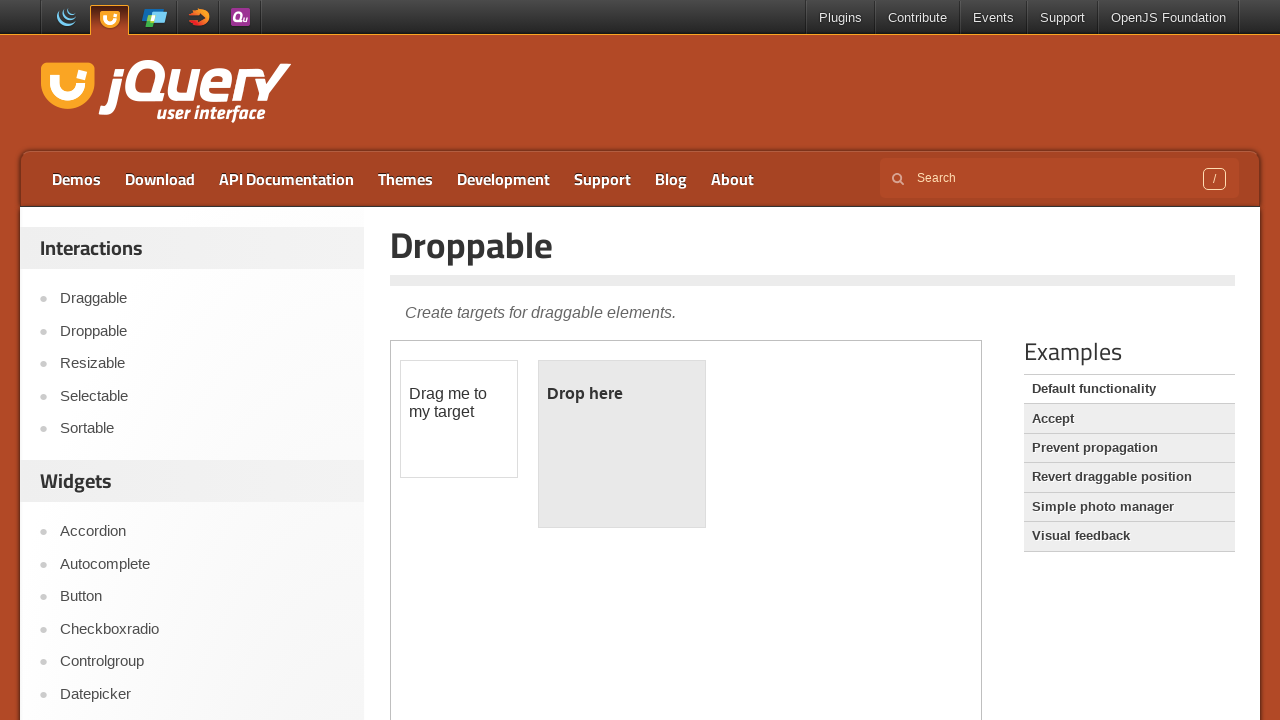

Dragged 'Drag me to my target' element to the droppable target at (622, 444)
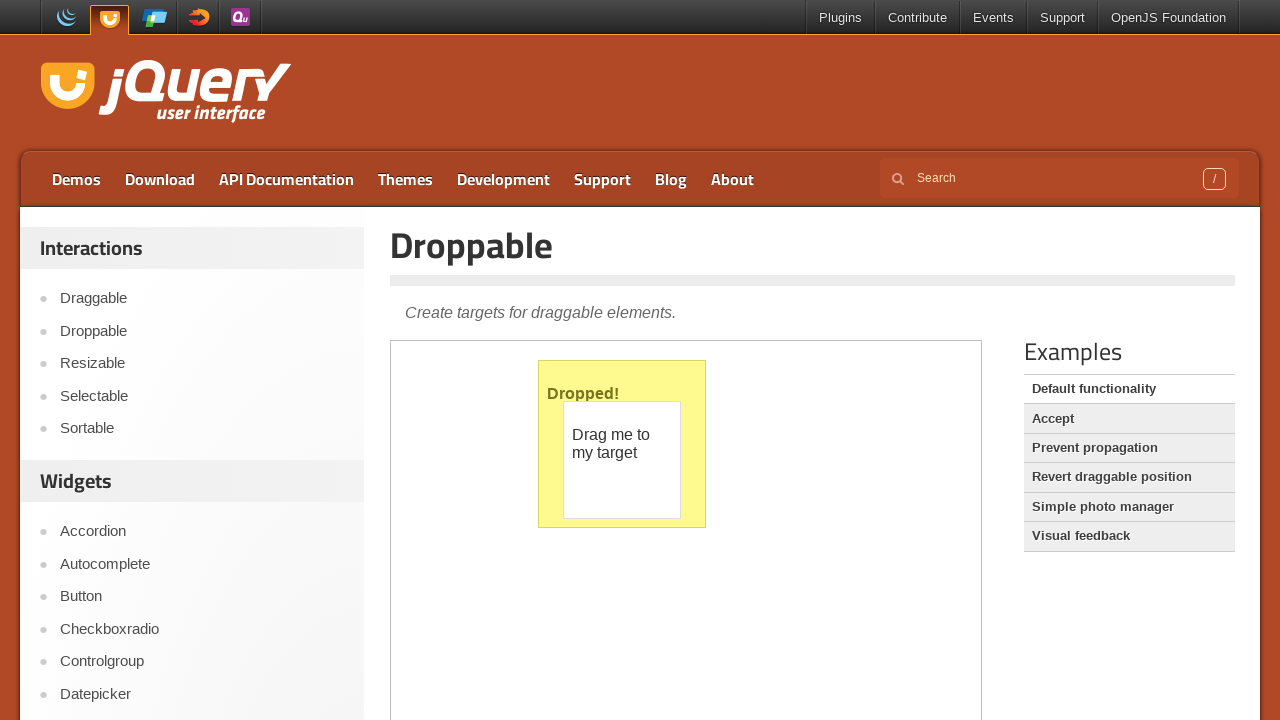

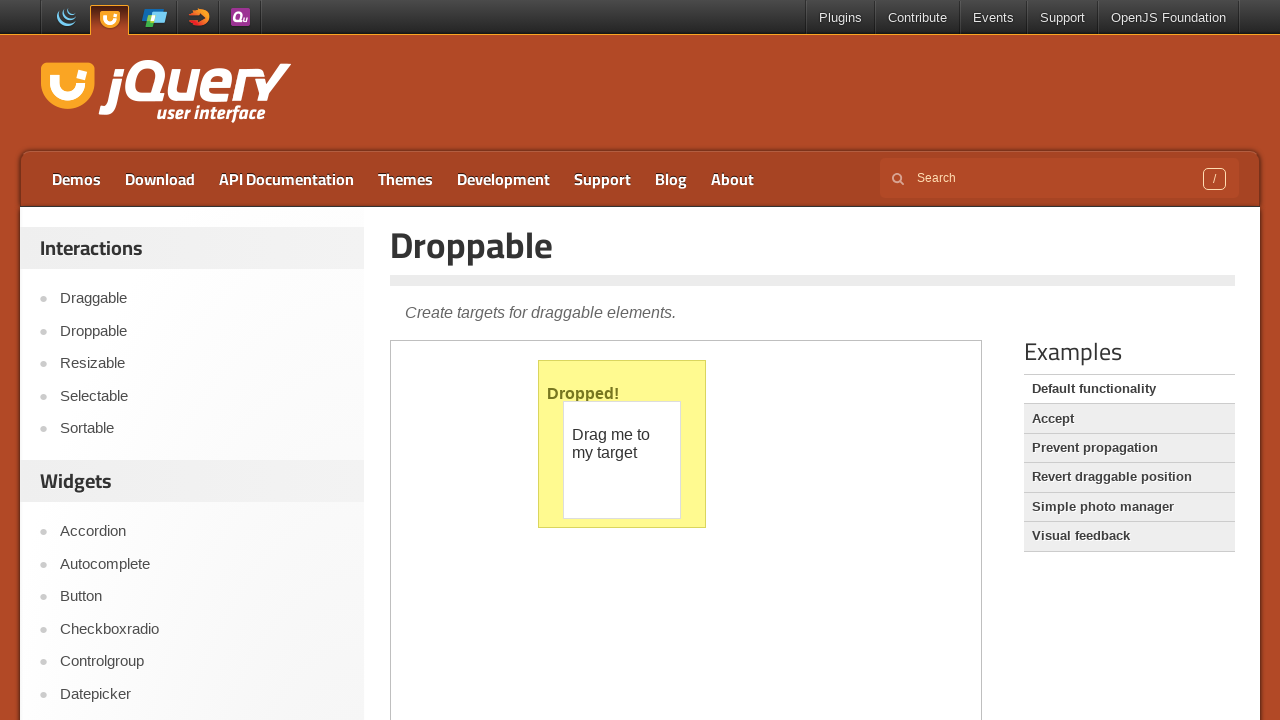